Tests keyboard shortcut functionality by navigating to a webpage and attempting to open a new browser tab using Ctrl+T keyboard combination

Starting URL: https://opensource-demo.orangehrmlive.com/

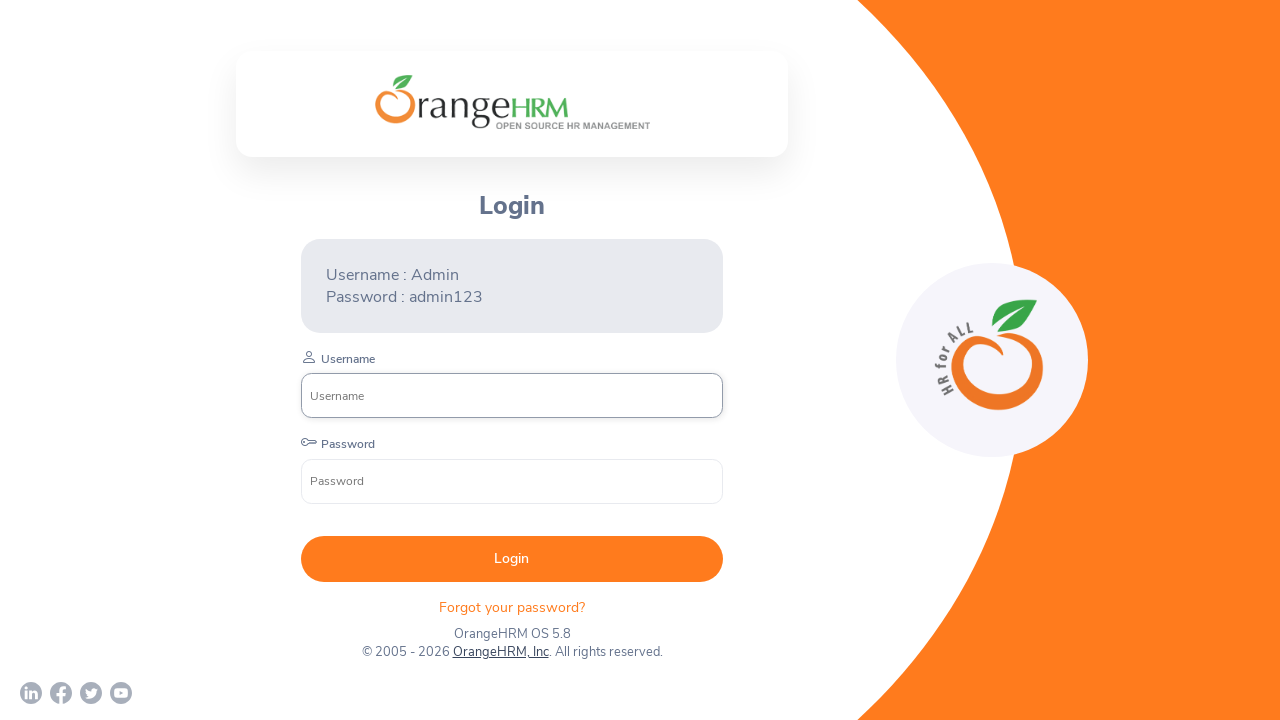

Pressed Ctrl+T keyboard shortcut to open a new tab
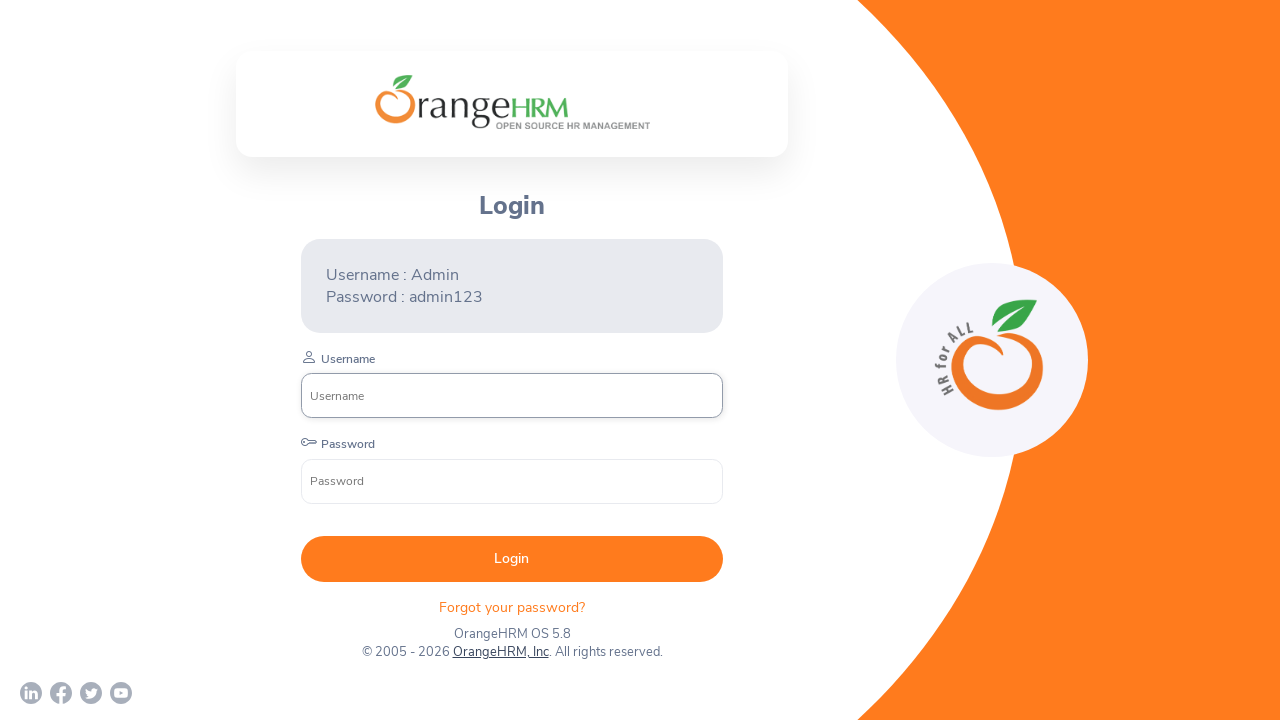

Waited 1000ms for the new tab to open
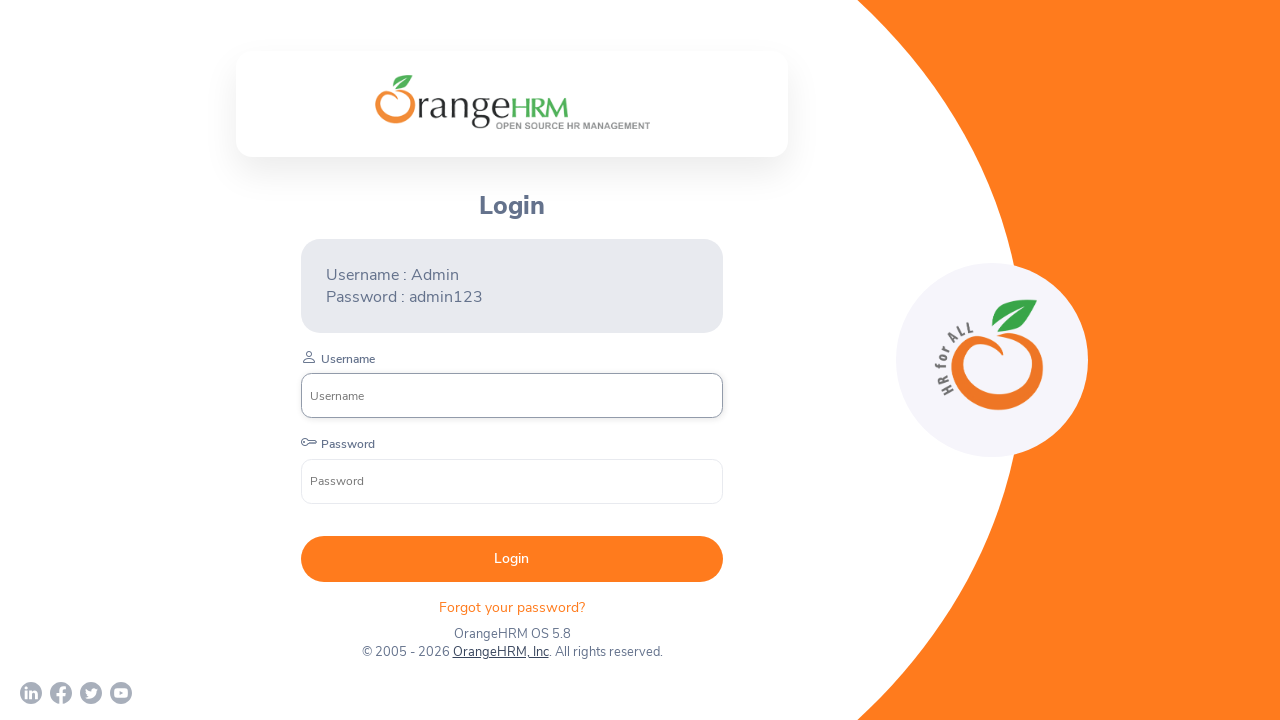

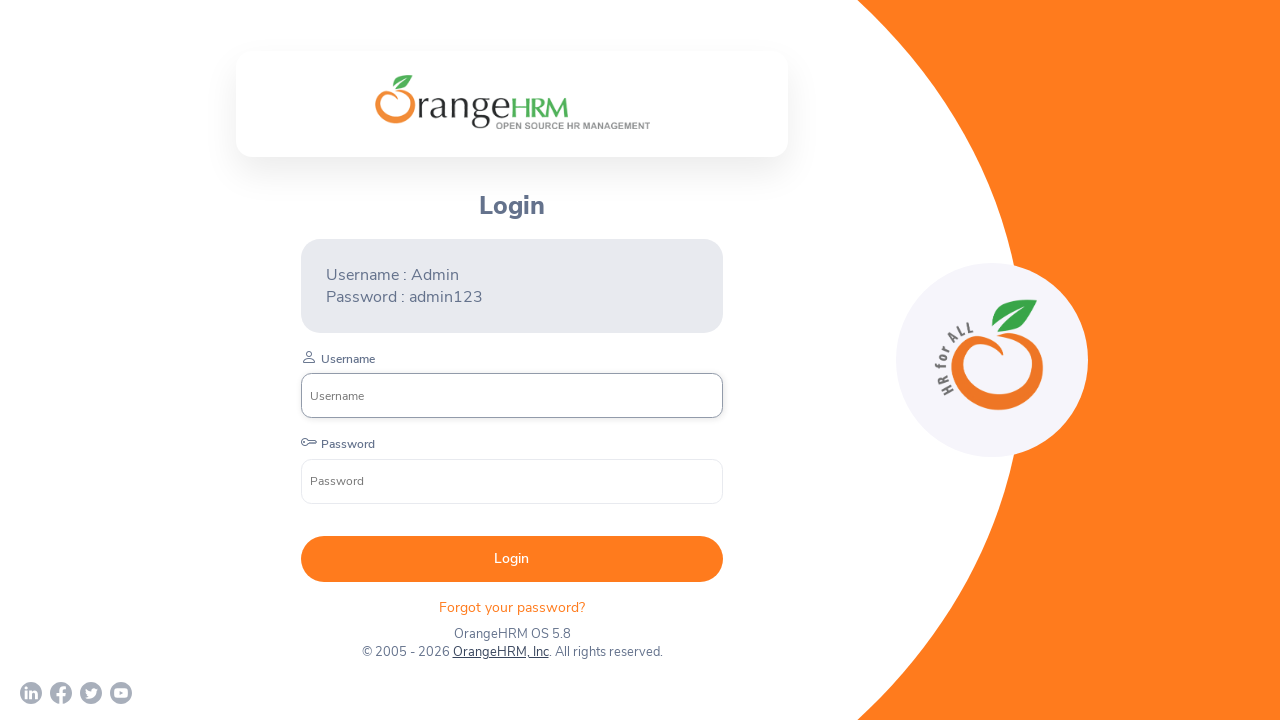